Tests a university timetable form by selecting a faculty from a dropdown, filling in teacher and group name fields, and submitting the form to search for a schedule.

Starting URL: https://dekanat.nung.edu.ua/cgi-bin/timetable.cgi

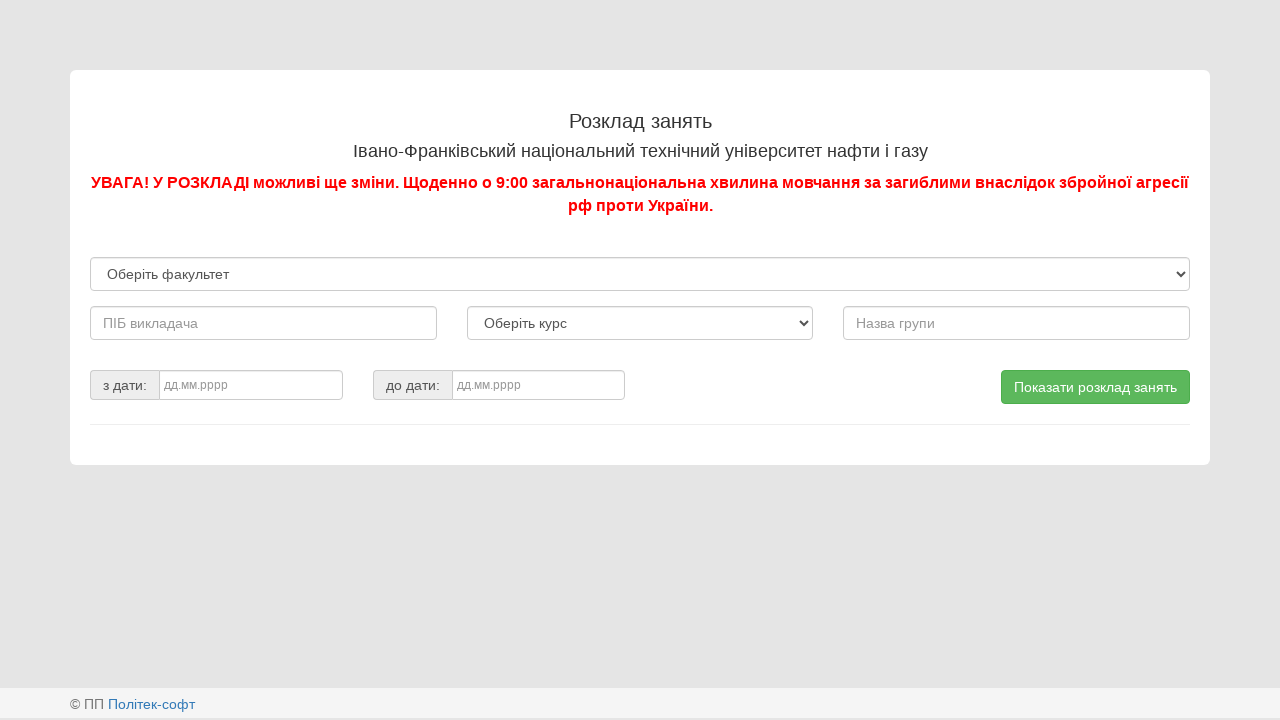

Selected 'Інститут нафтогазової інженерії' from faculty dropdown on select[name='faculty']
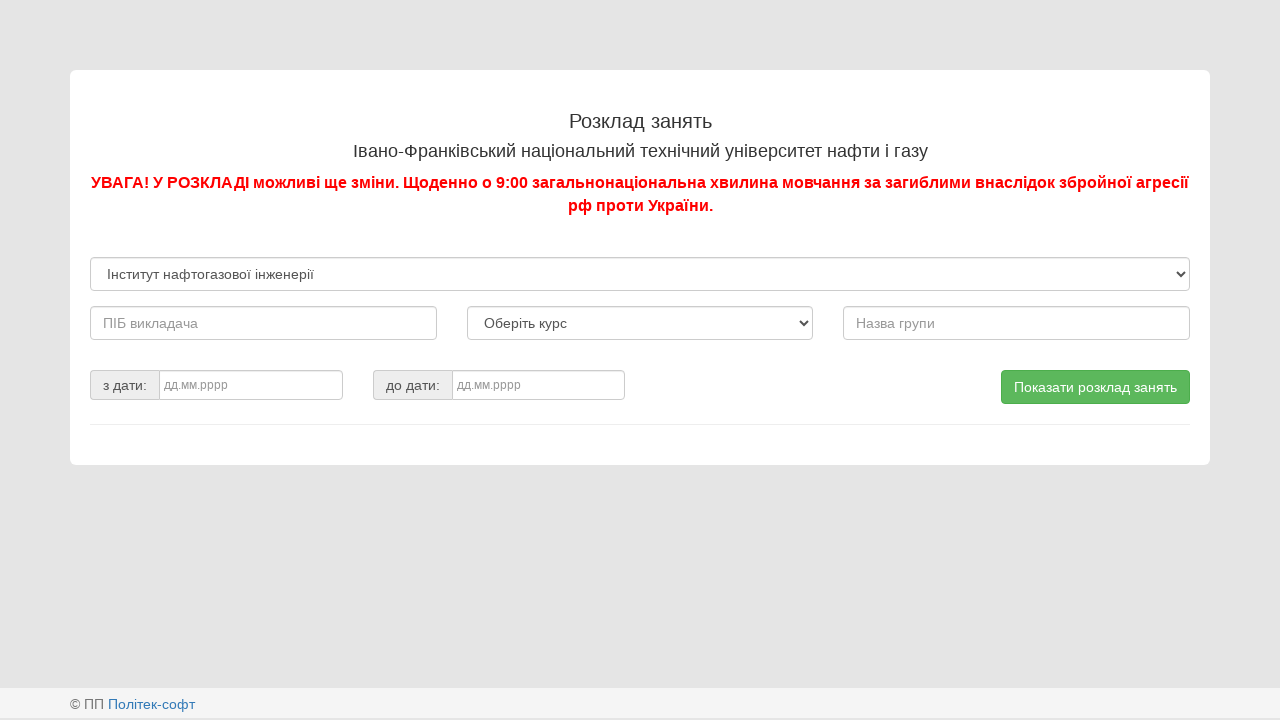

Filled teacher name field with 'Мельниченко Юрій Гримиславович' on input[name='teacher']
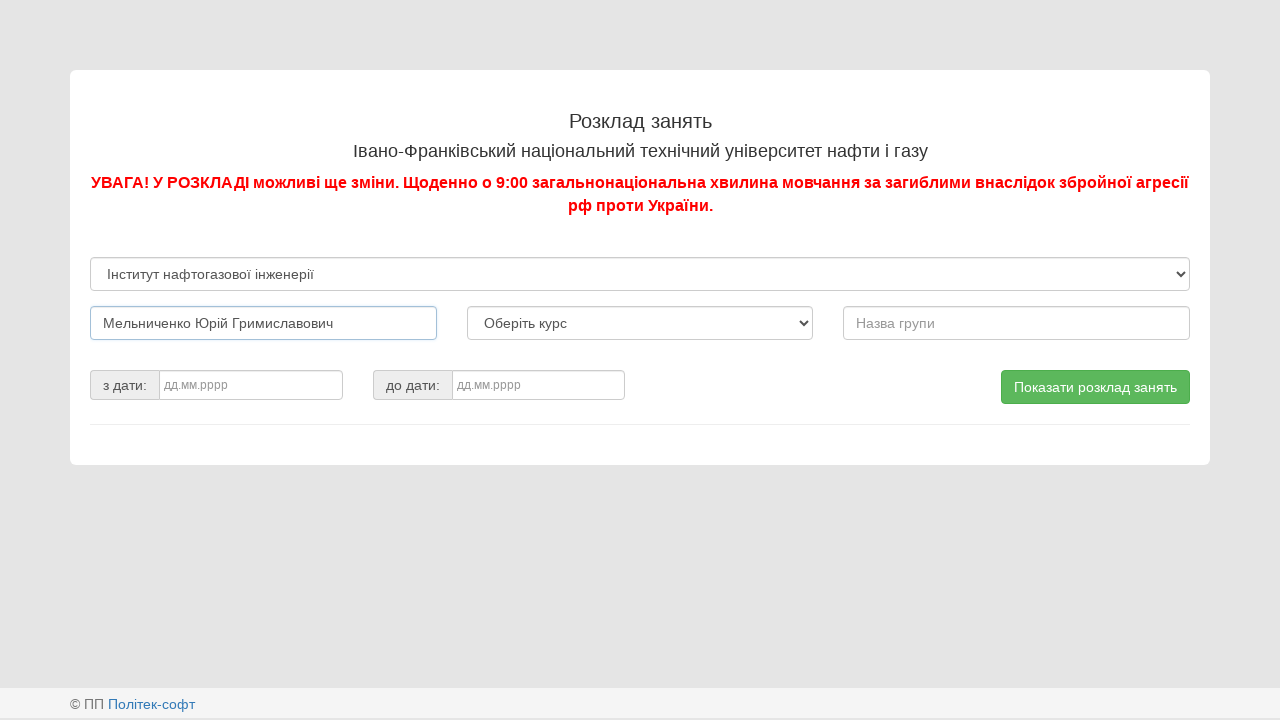

Filled group name field with 'ВК-19-1' on input[name='group']
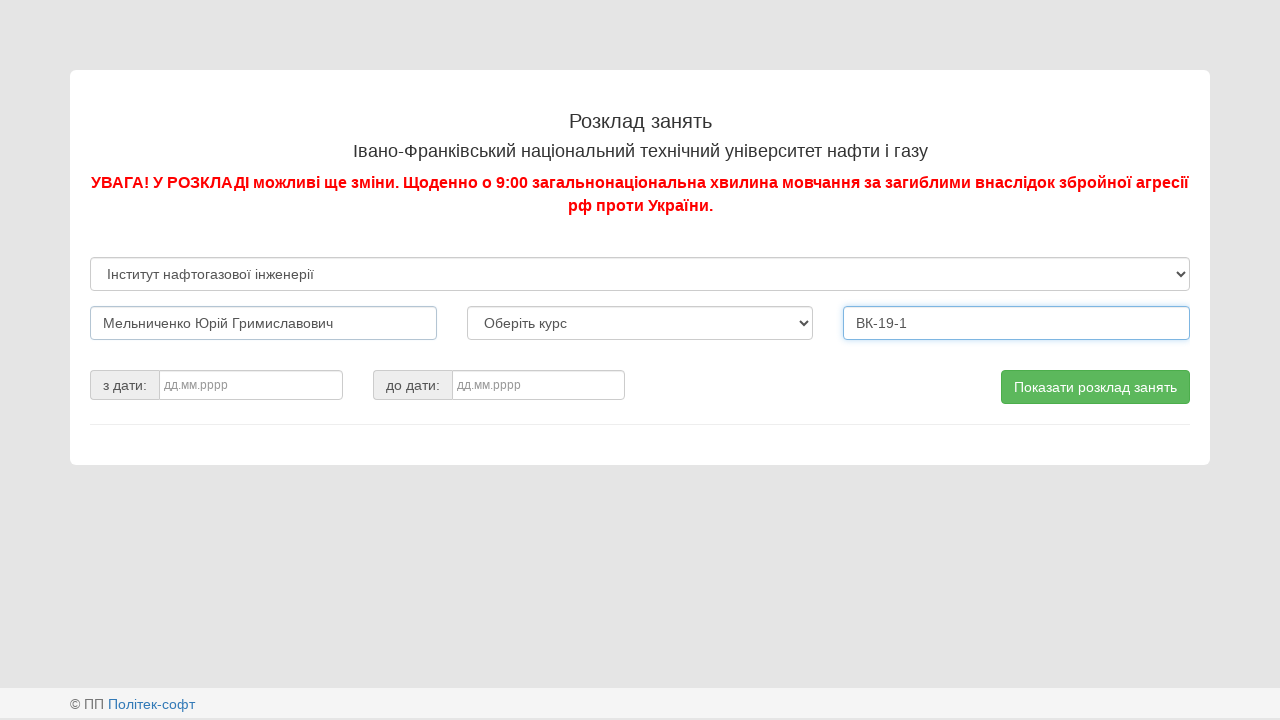

Clicked submit button to search for timetable at (1096, 387) on button
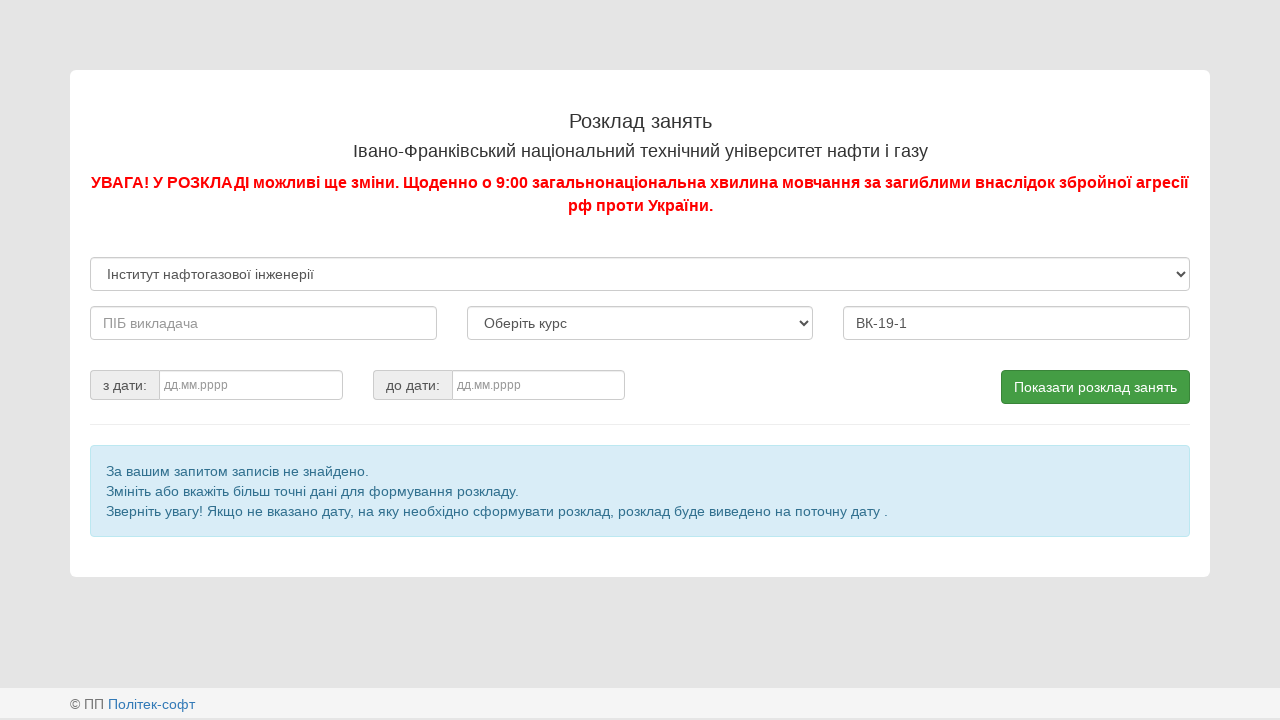

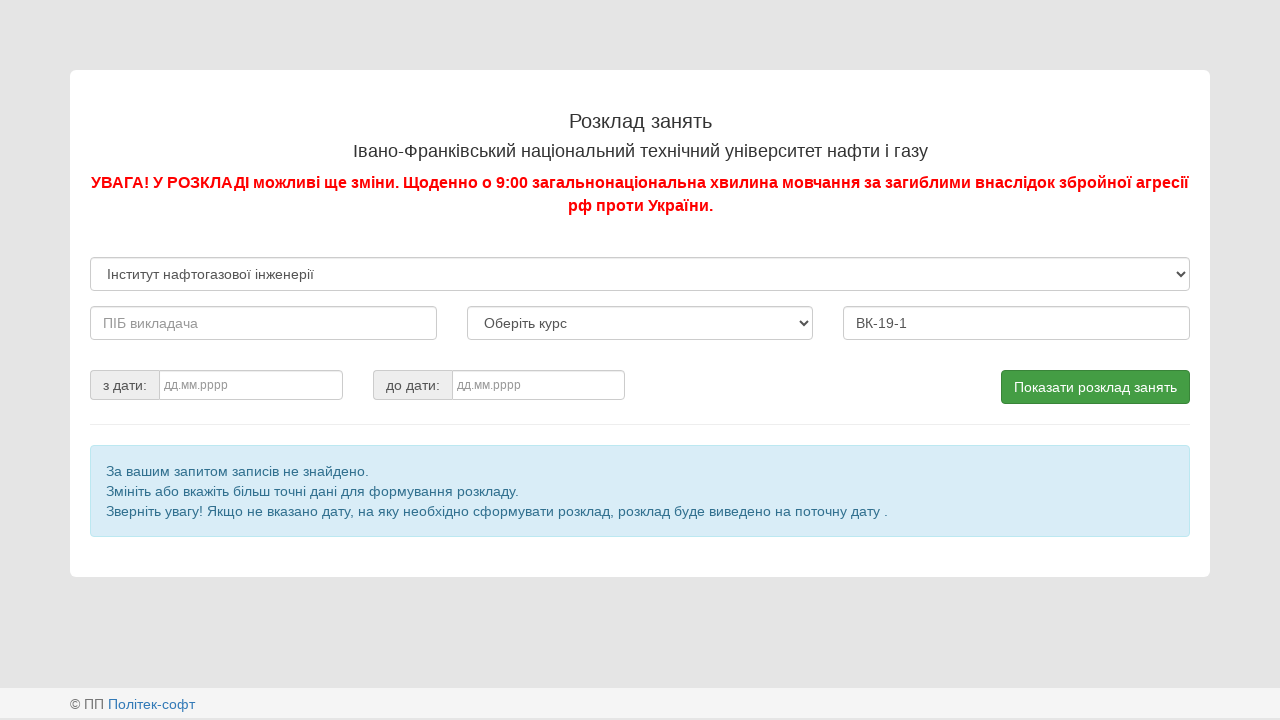